Navigates to a form page with checkboxes and checks all unchecked checkboxes

Starting URL: http://www.echoecho.com/htmlforms09.htm

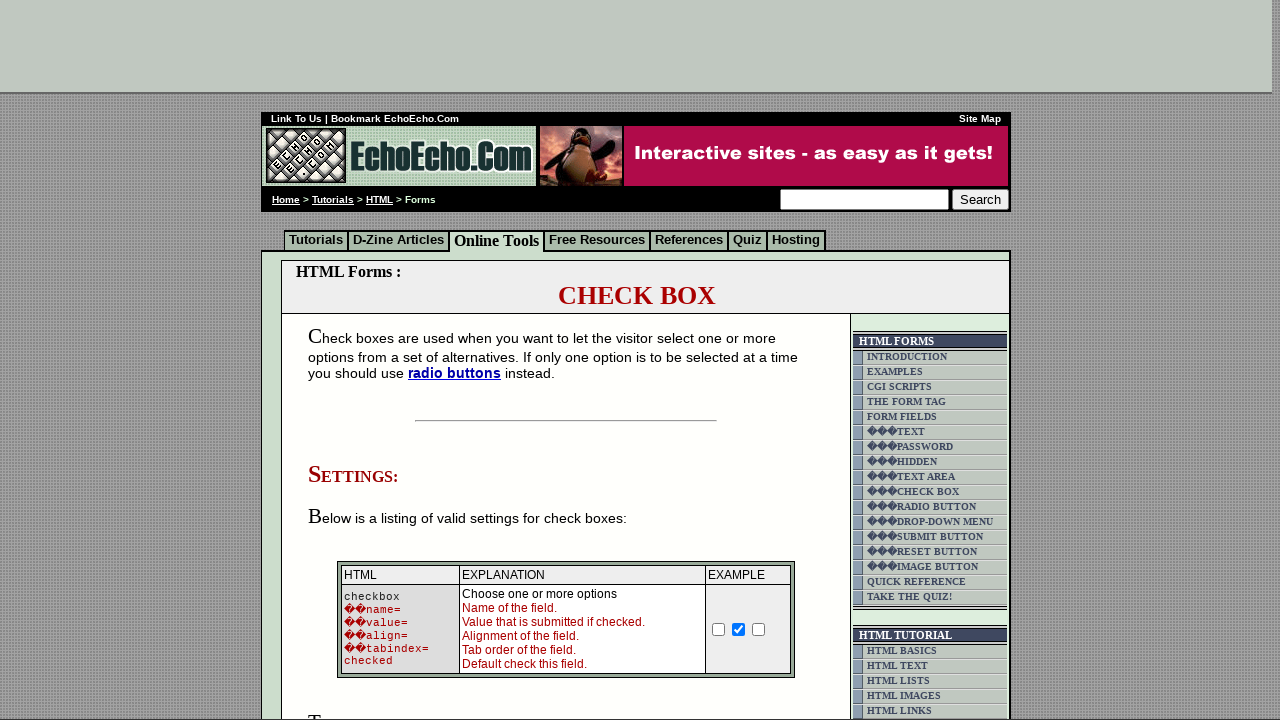

Navigated to EchoEcho HTML forms page with checkboxes
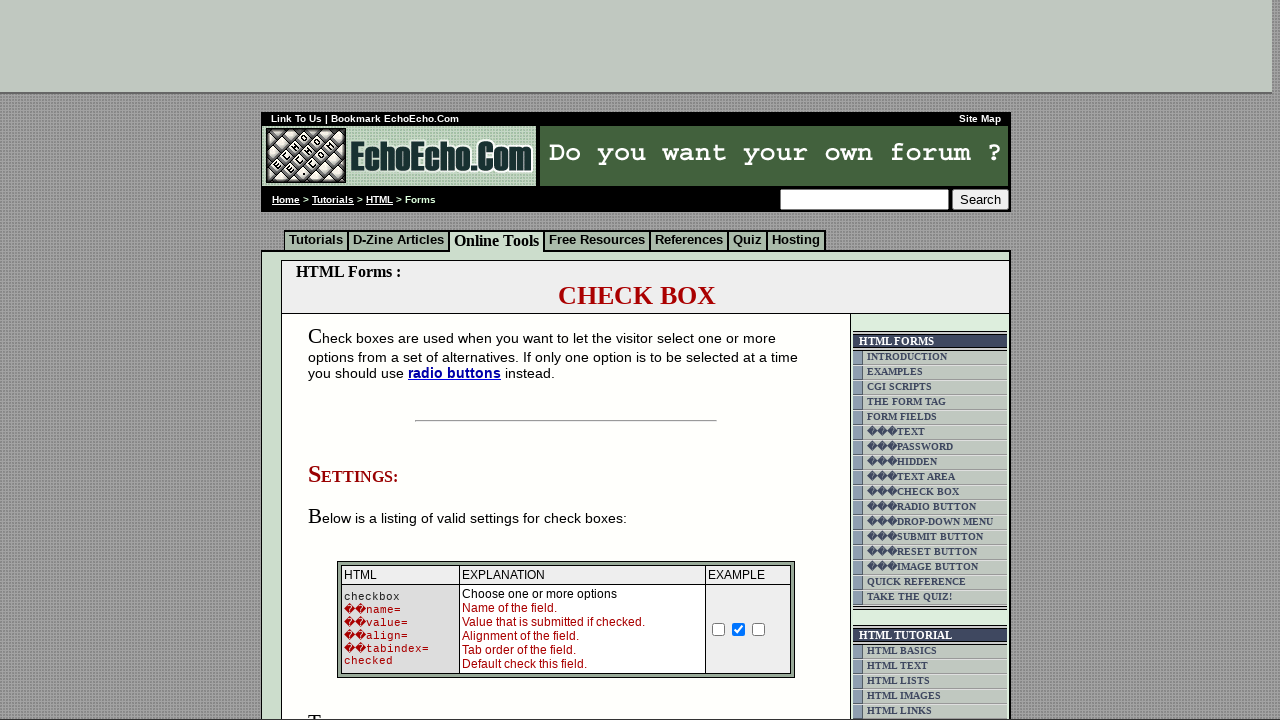

Located all checkboxes on the form
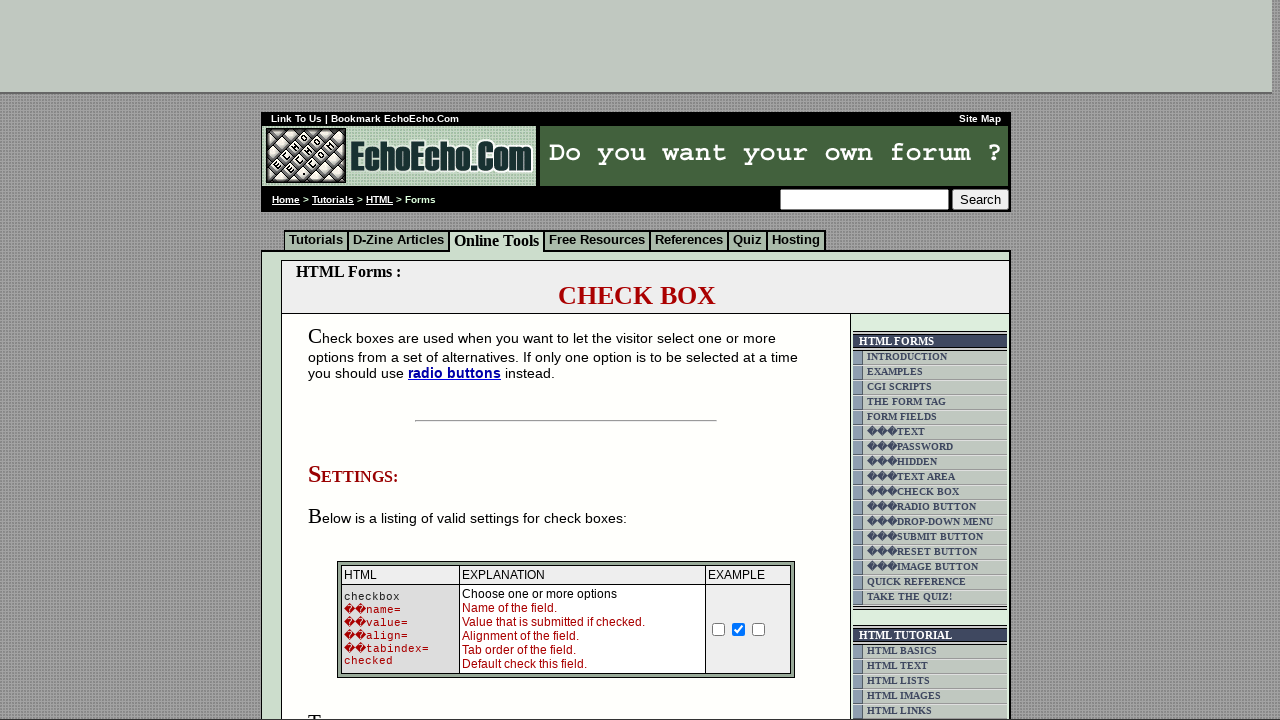

Checked an unchecked checkbox at (719, 629) on input[name='Checkbox'] >> nth=0
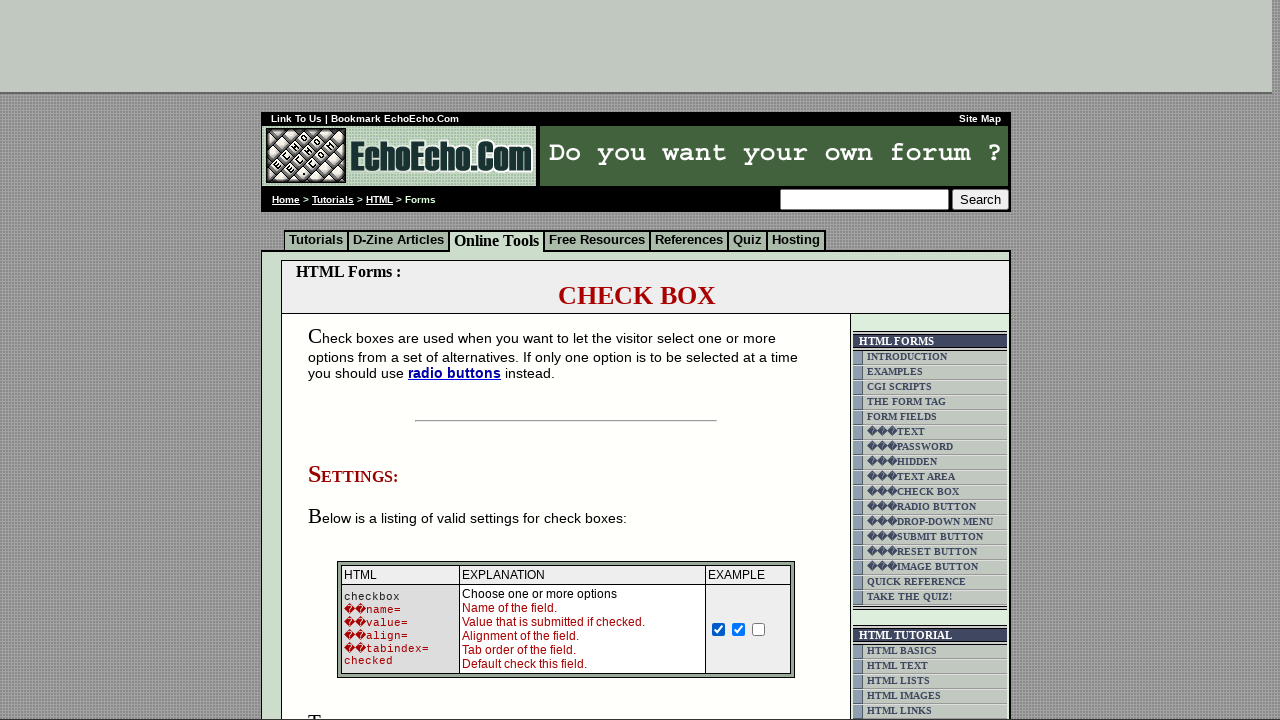

Checked an unchecked checkbox at (759, 629) on input[name='Checkbox'] >> nth=2
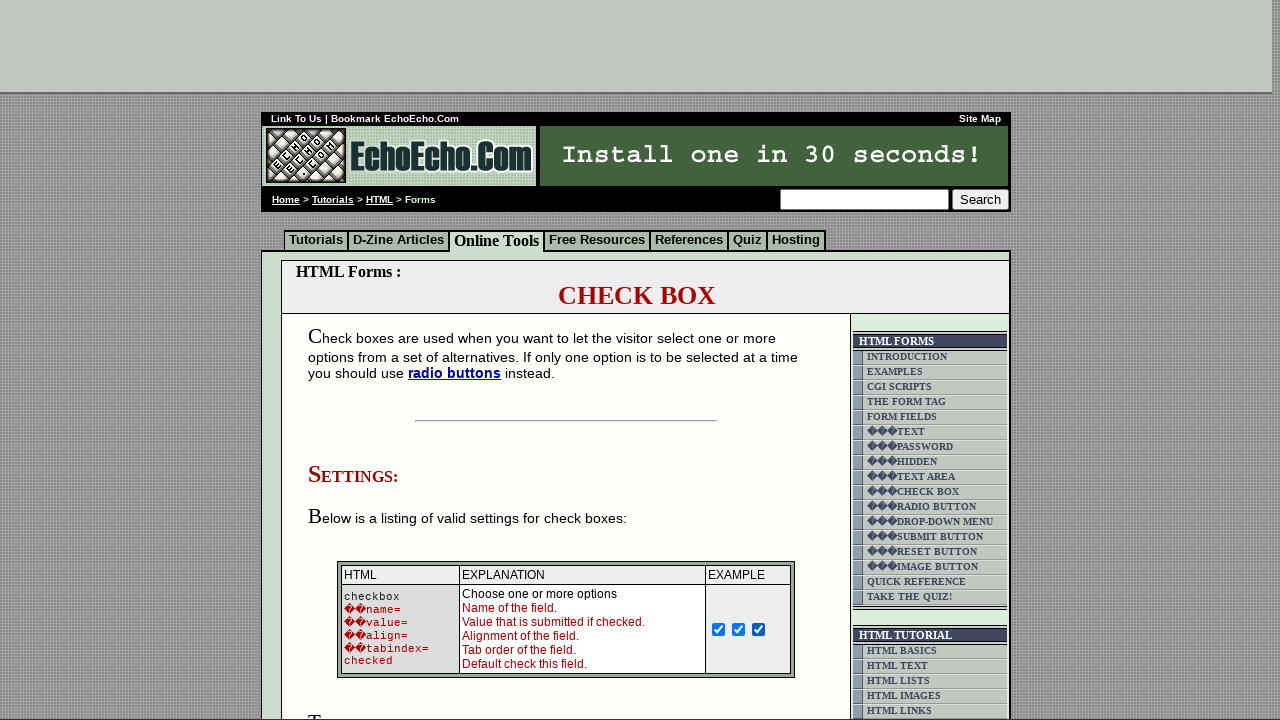

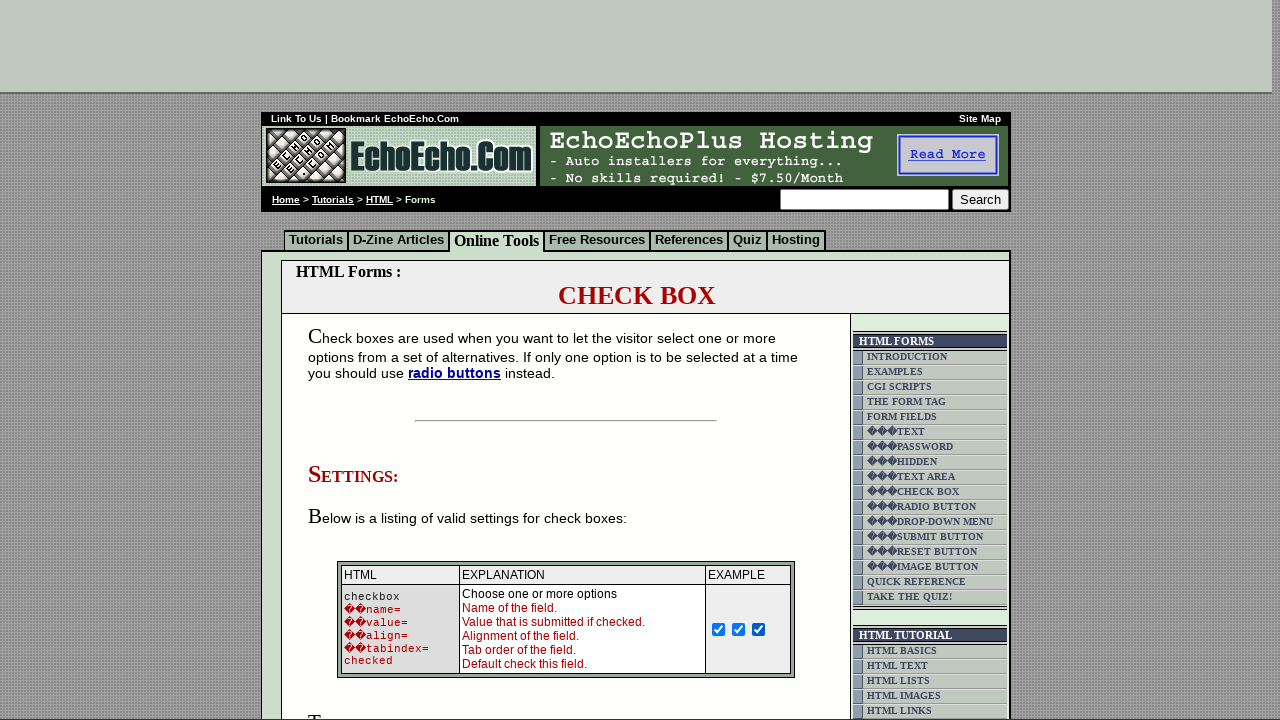